Tests dropdown selection functionality by navigating to dropdown page and selecting different options

Starting URL: https://the-internet.herokuapp.com/

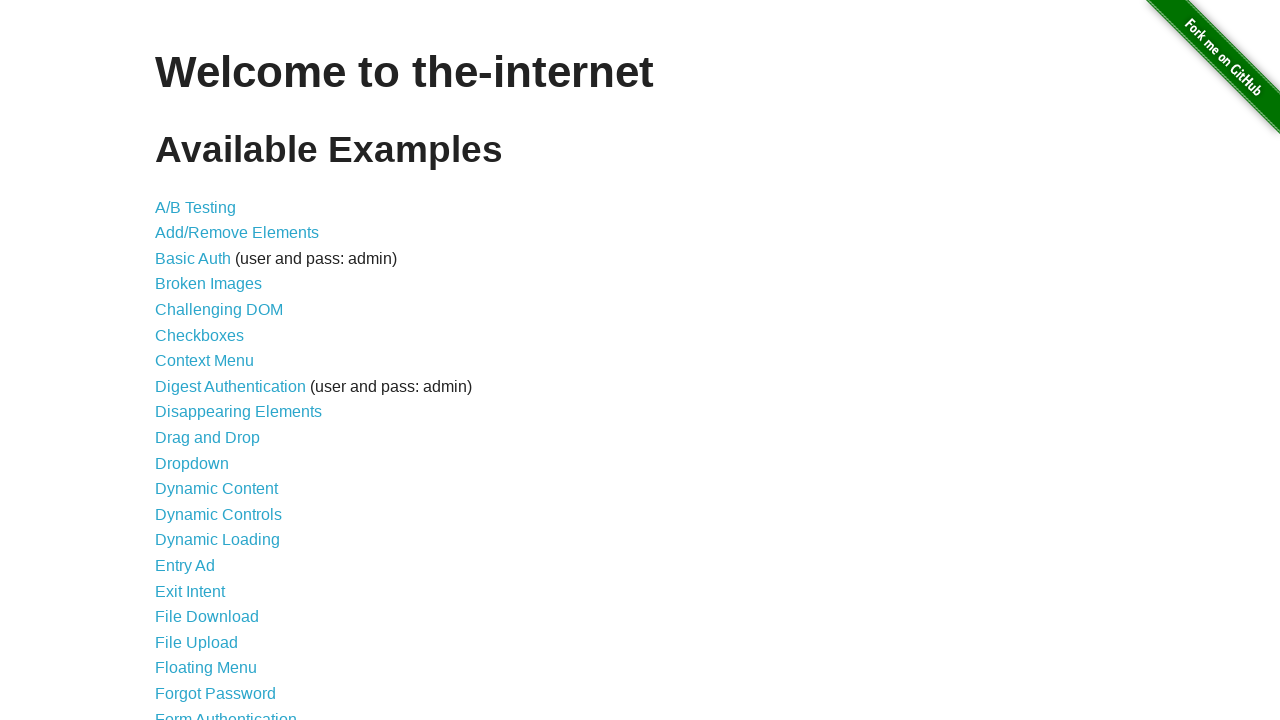

Clicked on Dropdown link to navigate to dropdown page at (192, 463) on xpath=//a[text()='Dropdown']
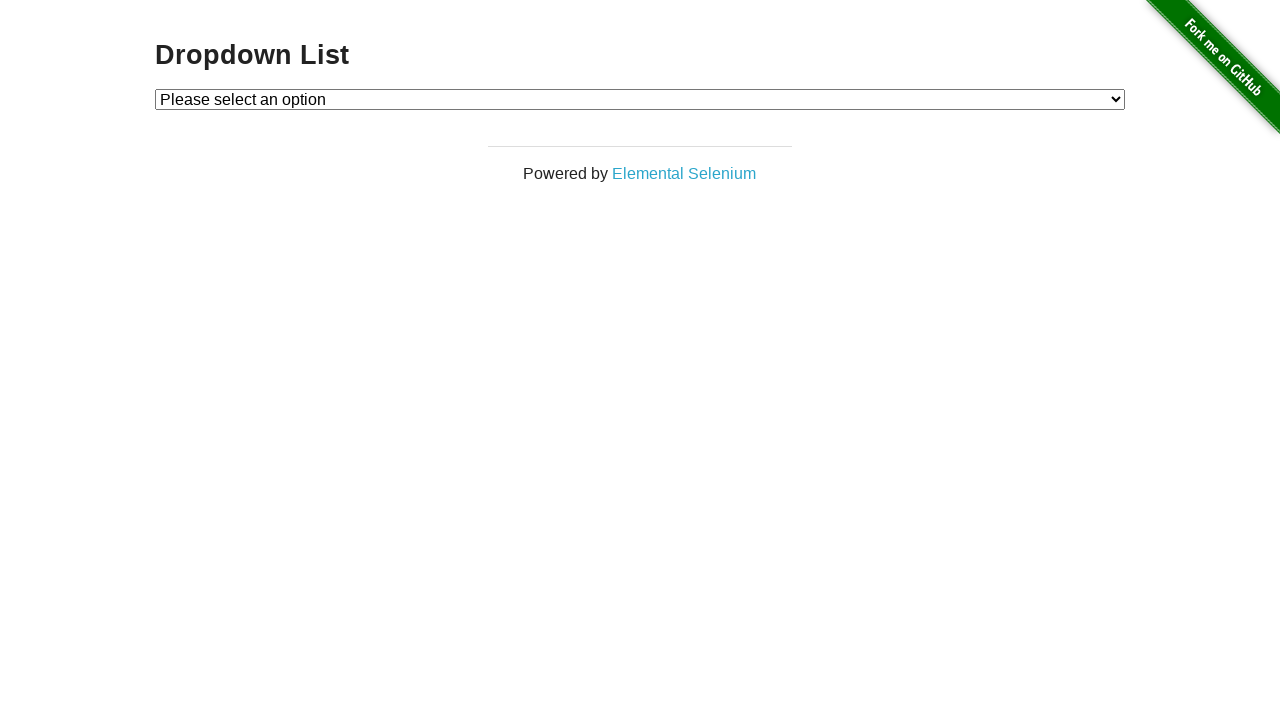

Selected dropdown option at index 1 on #dropdown
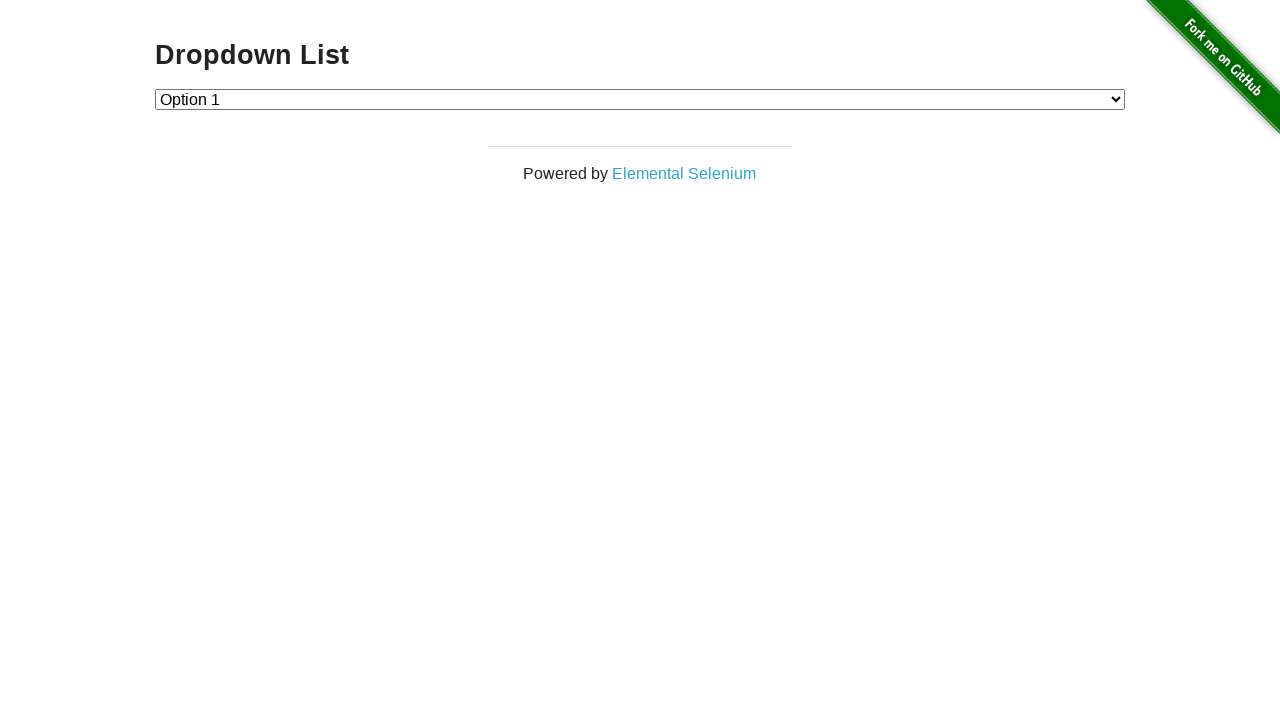

Selected dropdown option at index 2 on #dropdown
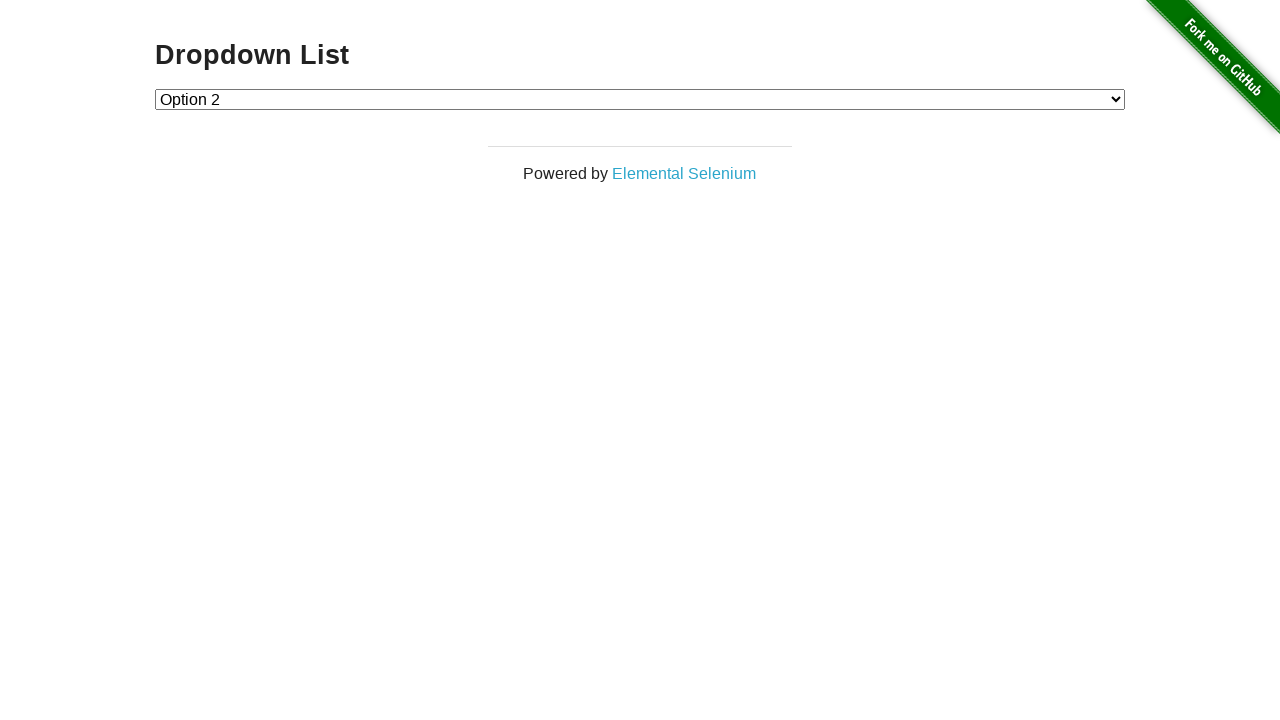

Selected dropdown option with value '1' on #dropdown
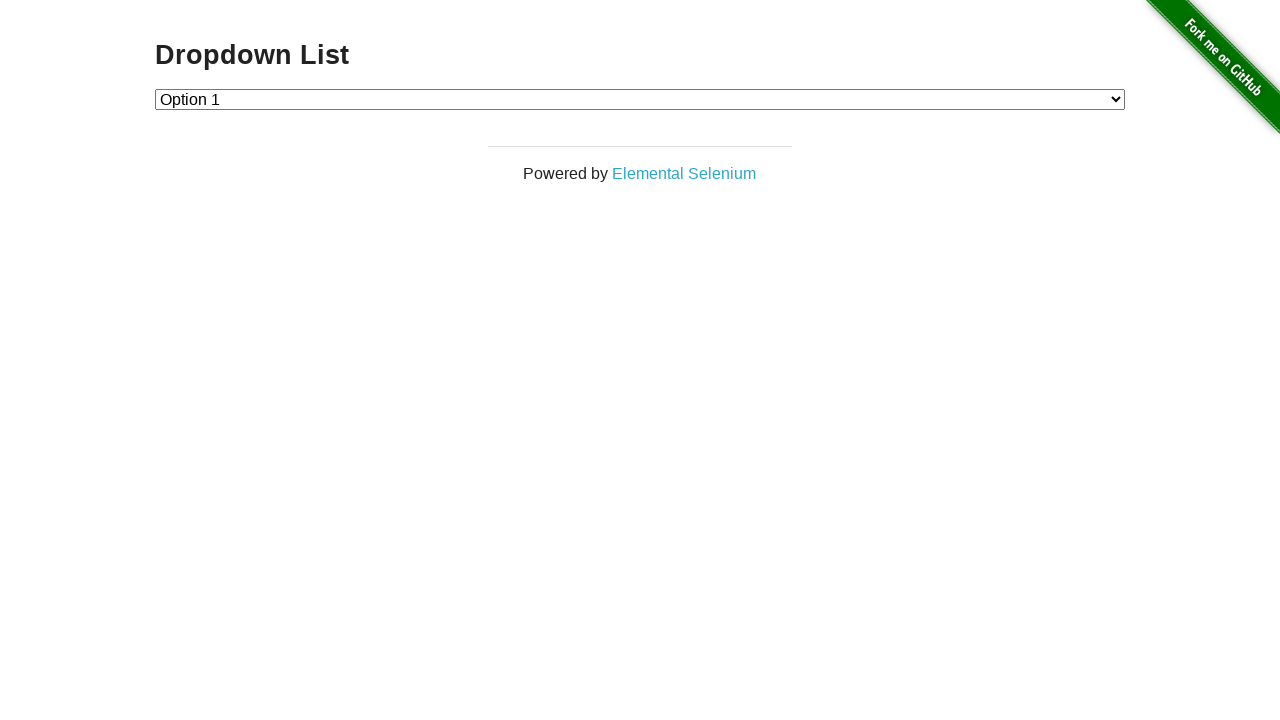

Selected dropdown option with label 'Option 2' on #dropdown
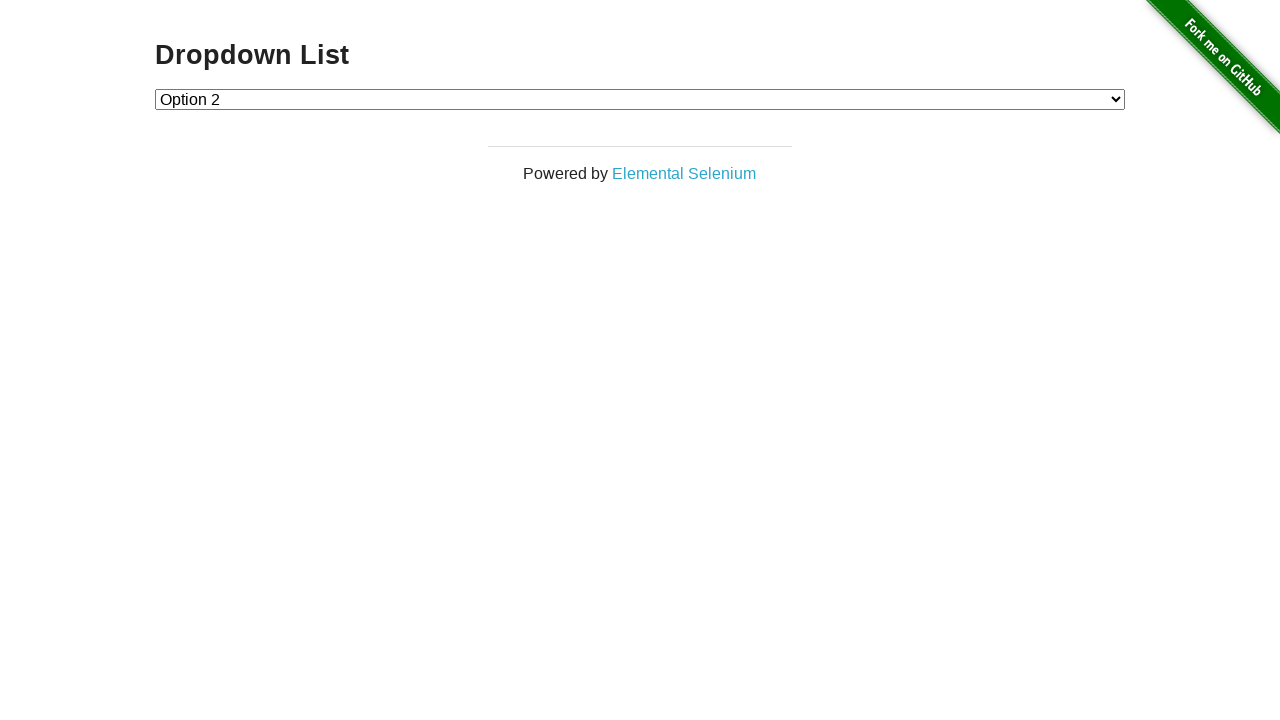

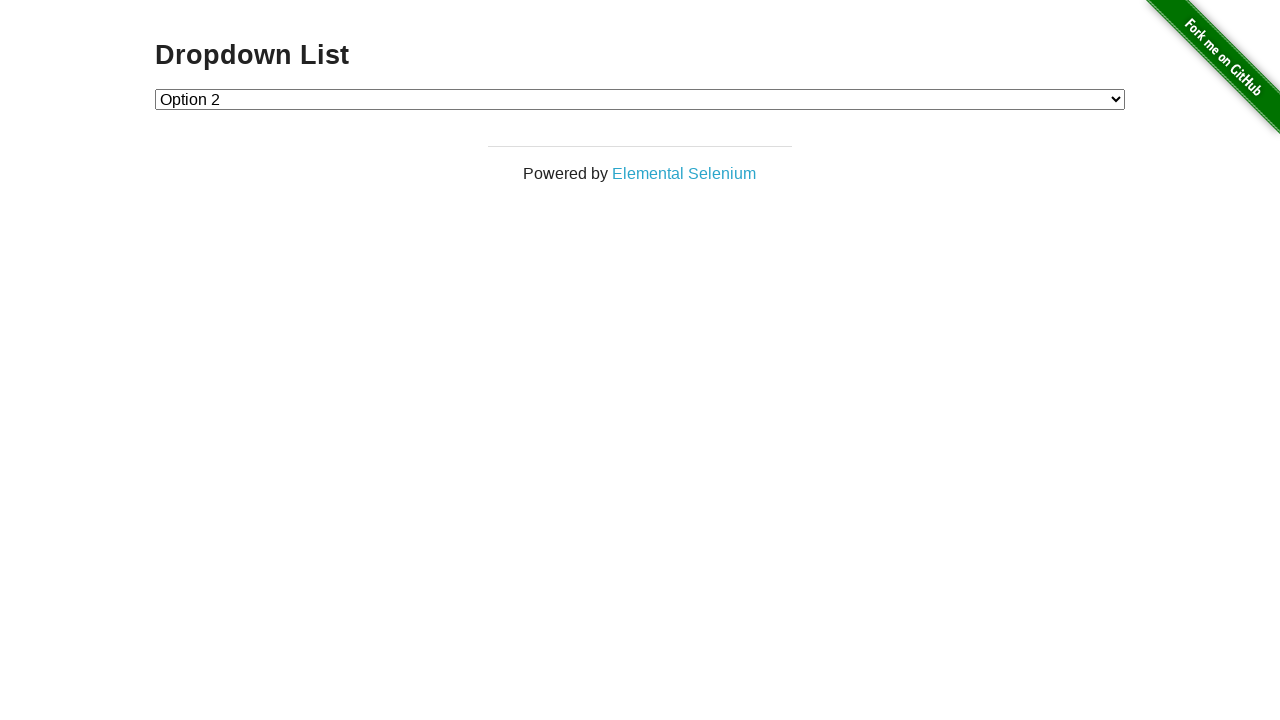